Tests injecting jQuery and jQuery Growl into a page via JavaScript execution, then displays various notification messages (standard, error, notice, and warning) on the page.

Starting URL: http://the-internet.herokuapp.com/

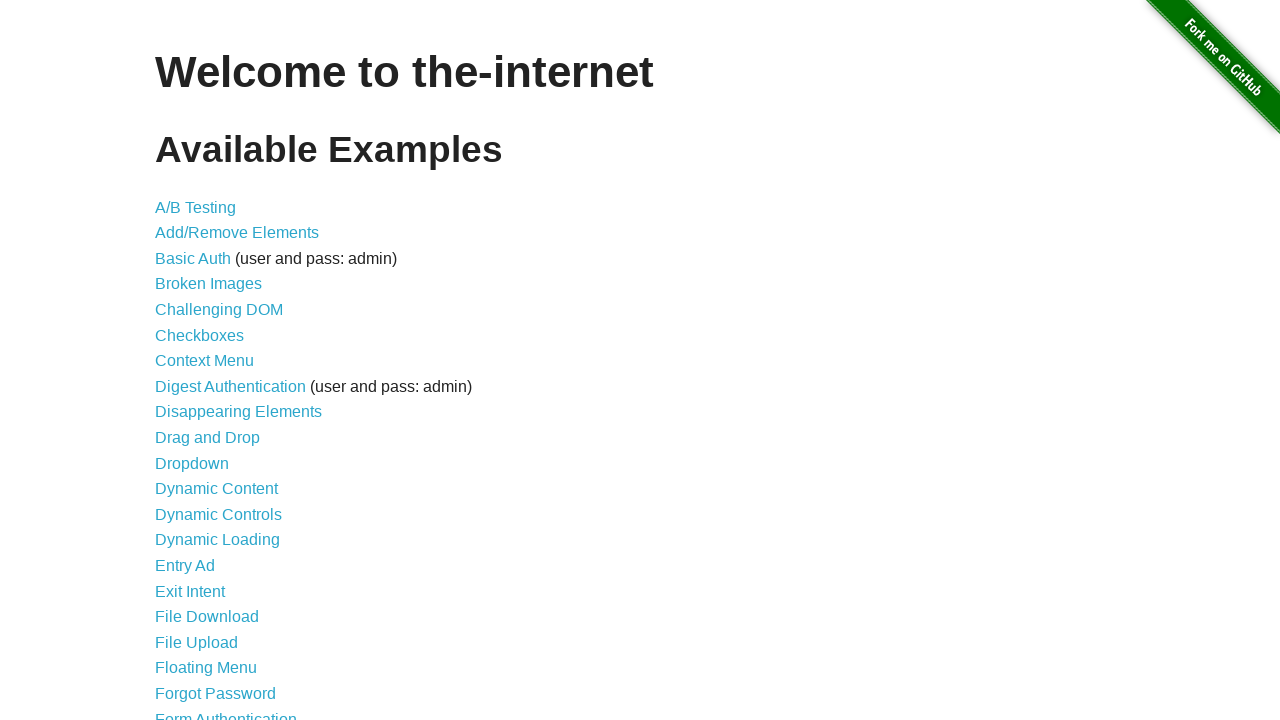

Injected jQuery library into the page
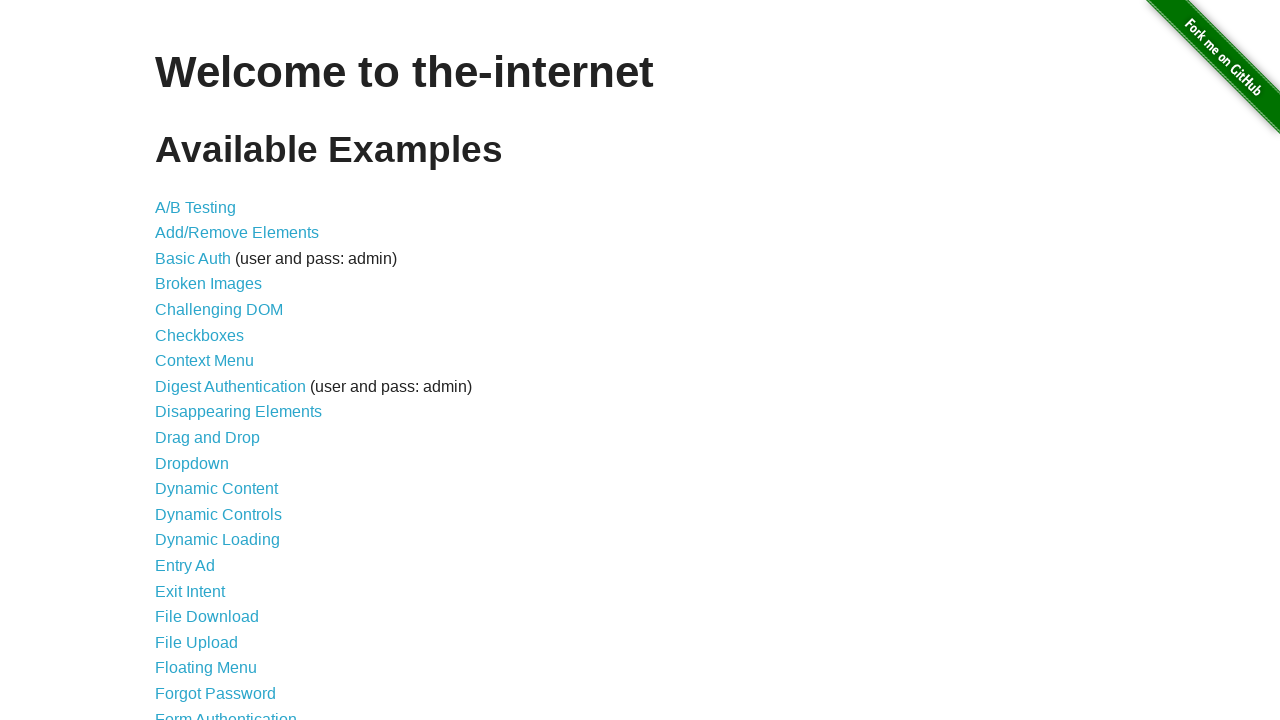

jQuery library loaded successfully
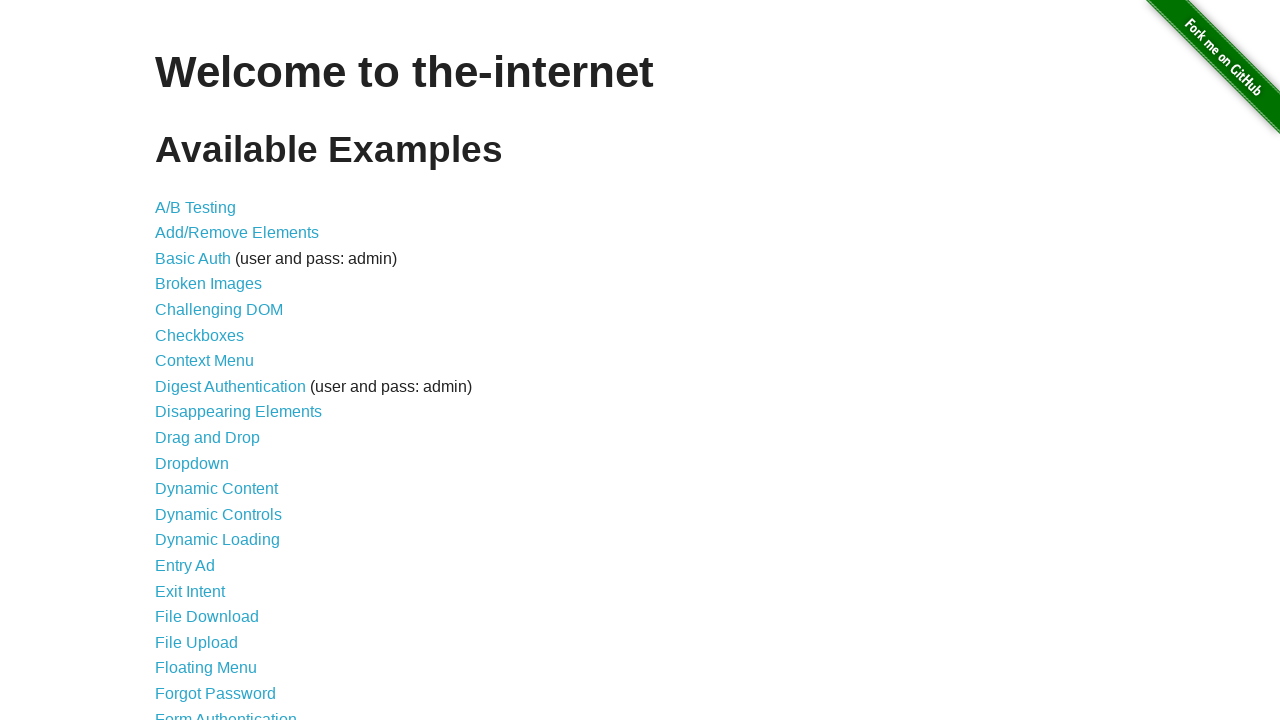

Injected jQuery Growl plugin script
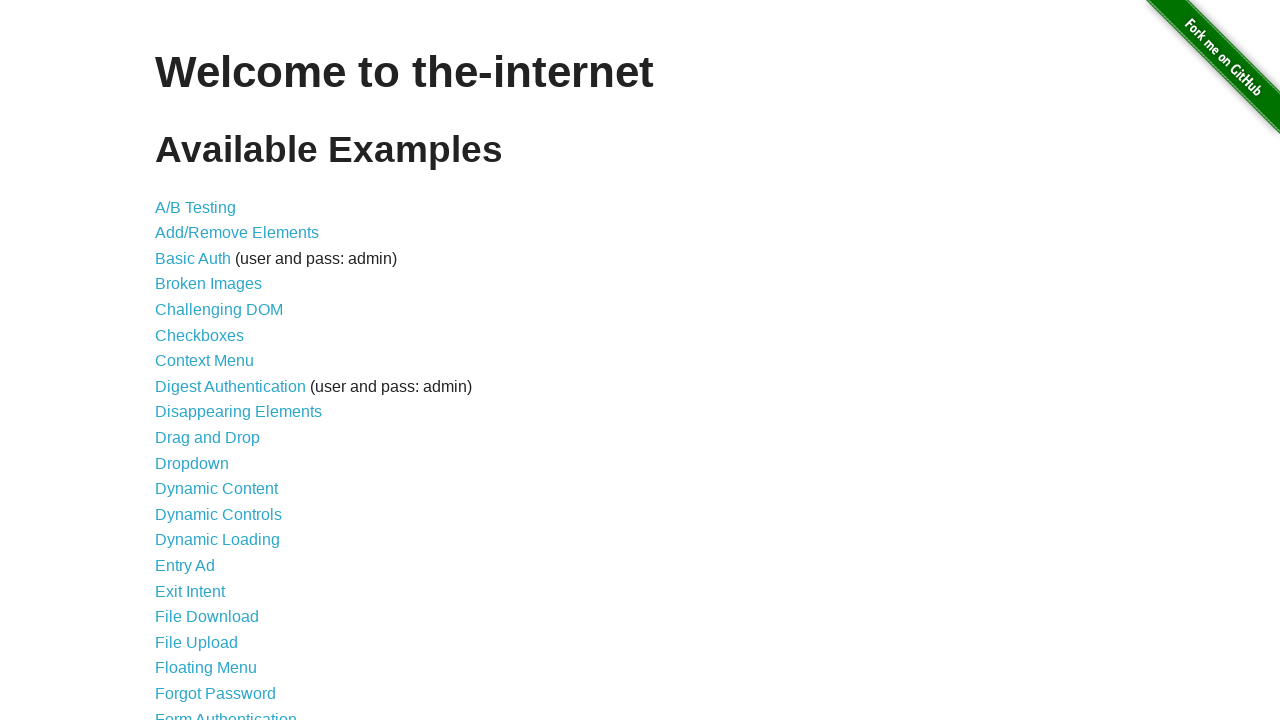

Added jQuery Growl stylesheet to the page
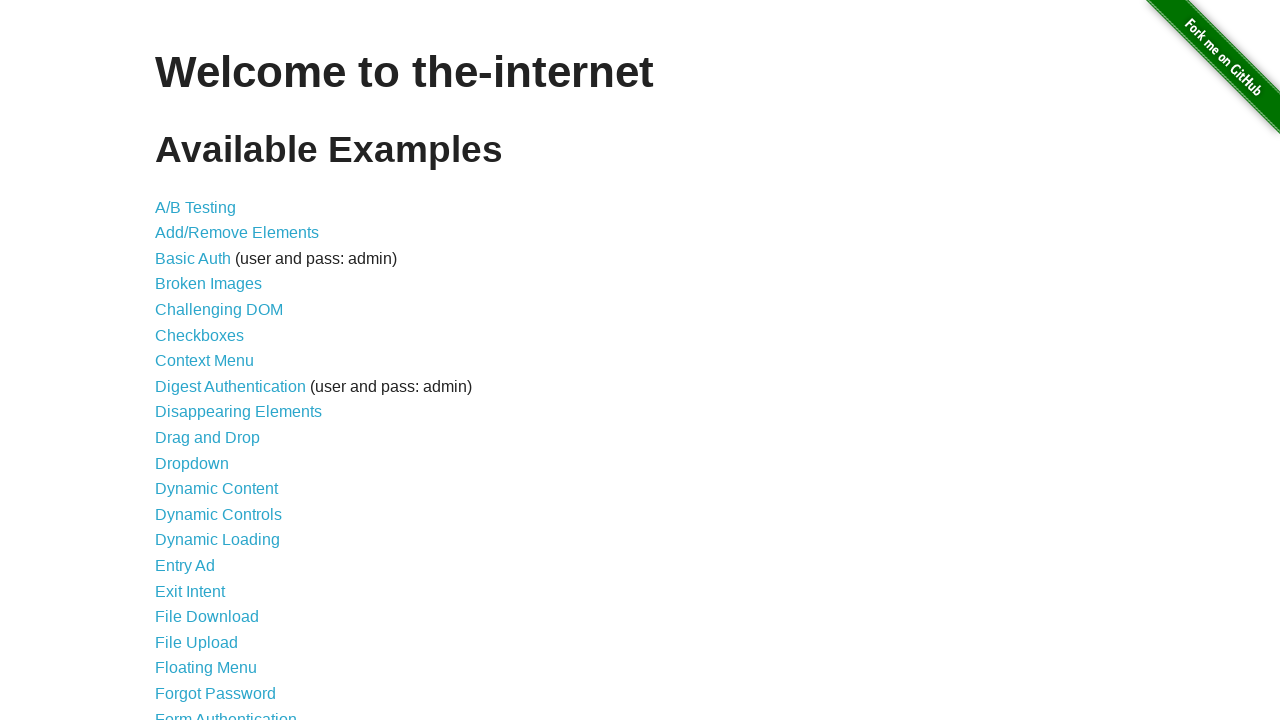

jQuery Growl plugin loaded and ready
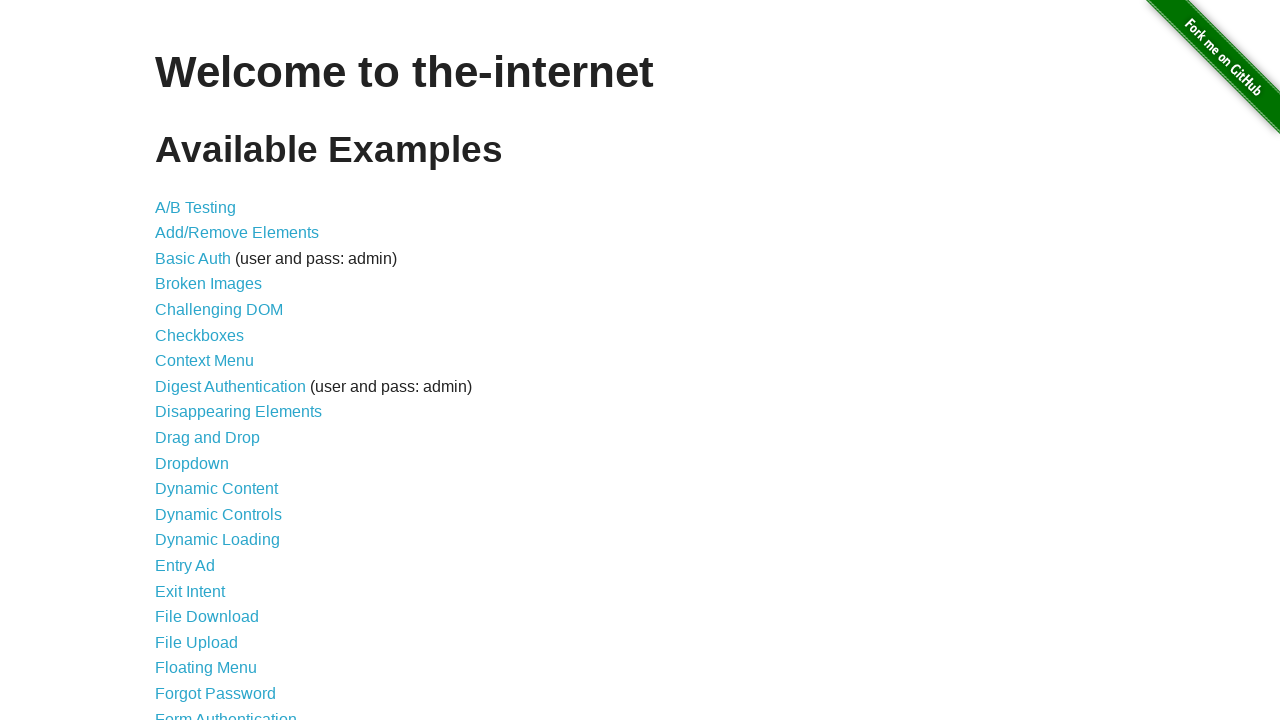

Displayed standard growl notification with title 'GET' and message '/'
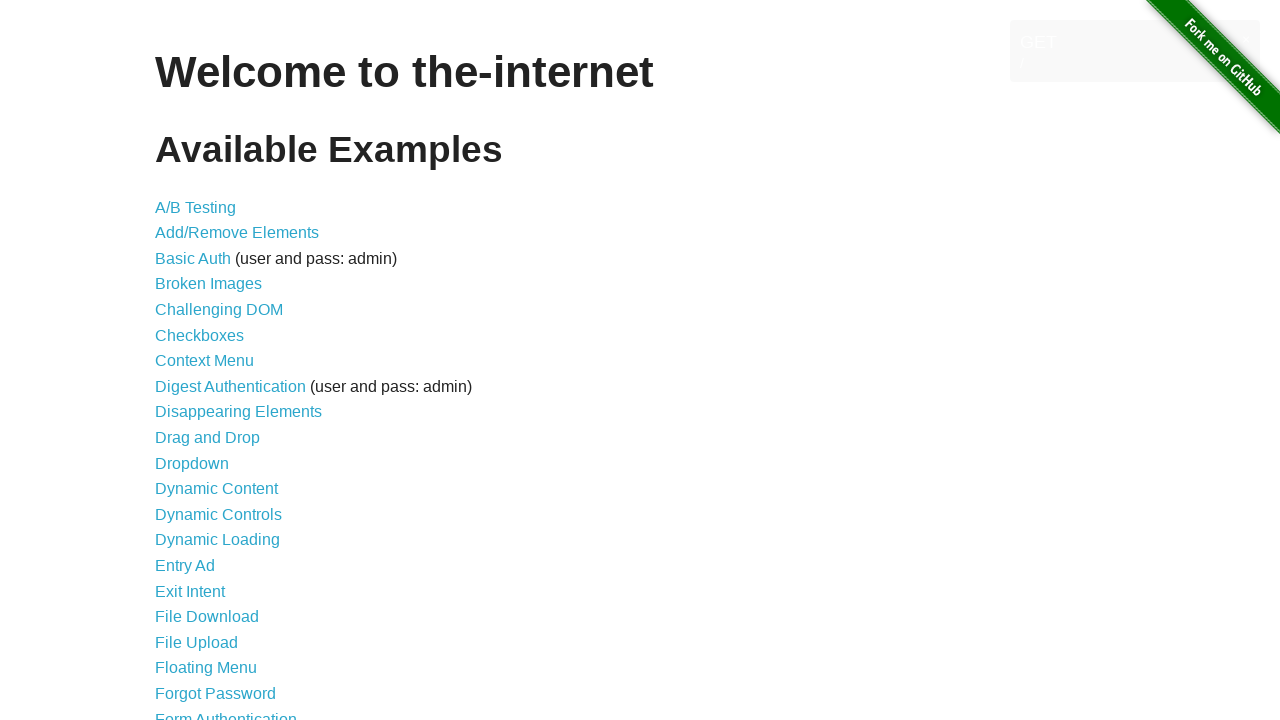

Displayed error growl notification
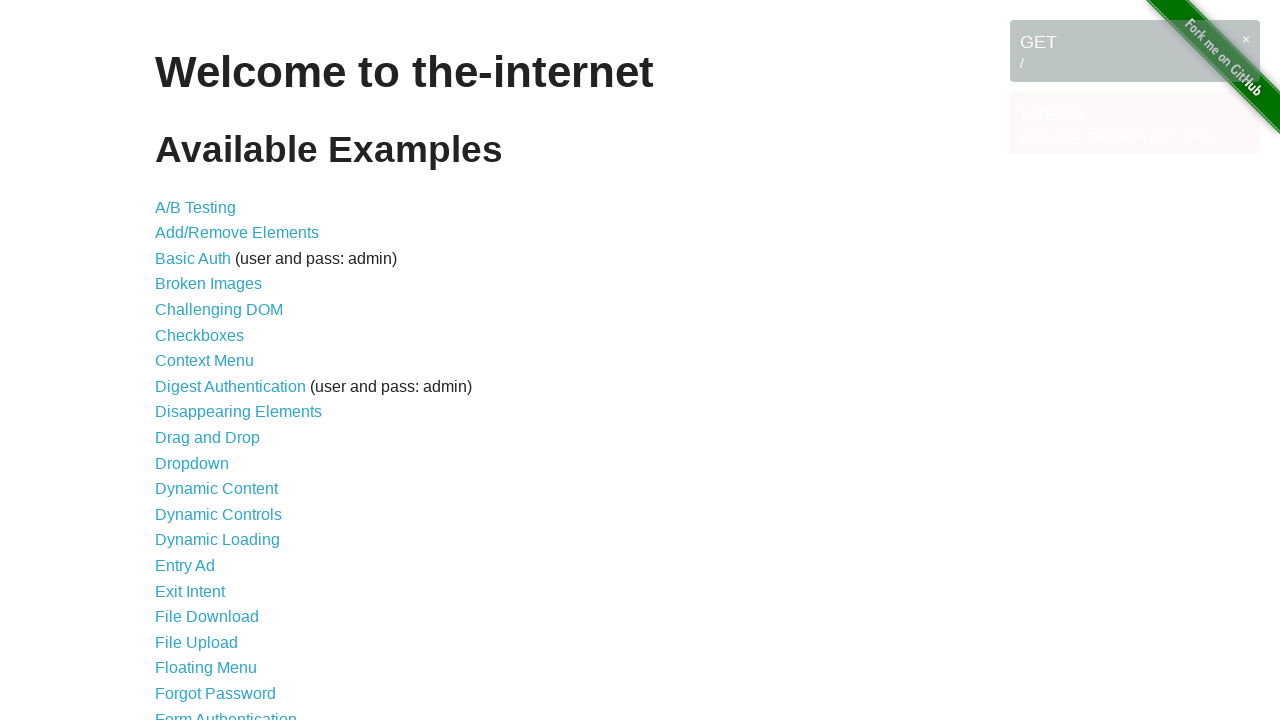

Displayed notice growl notification
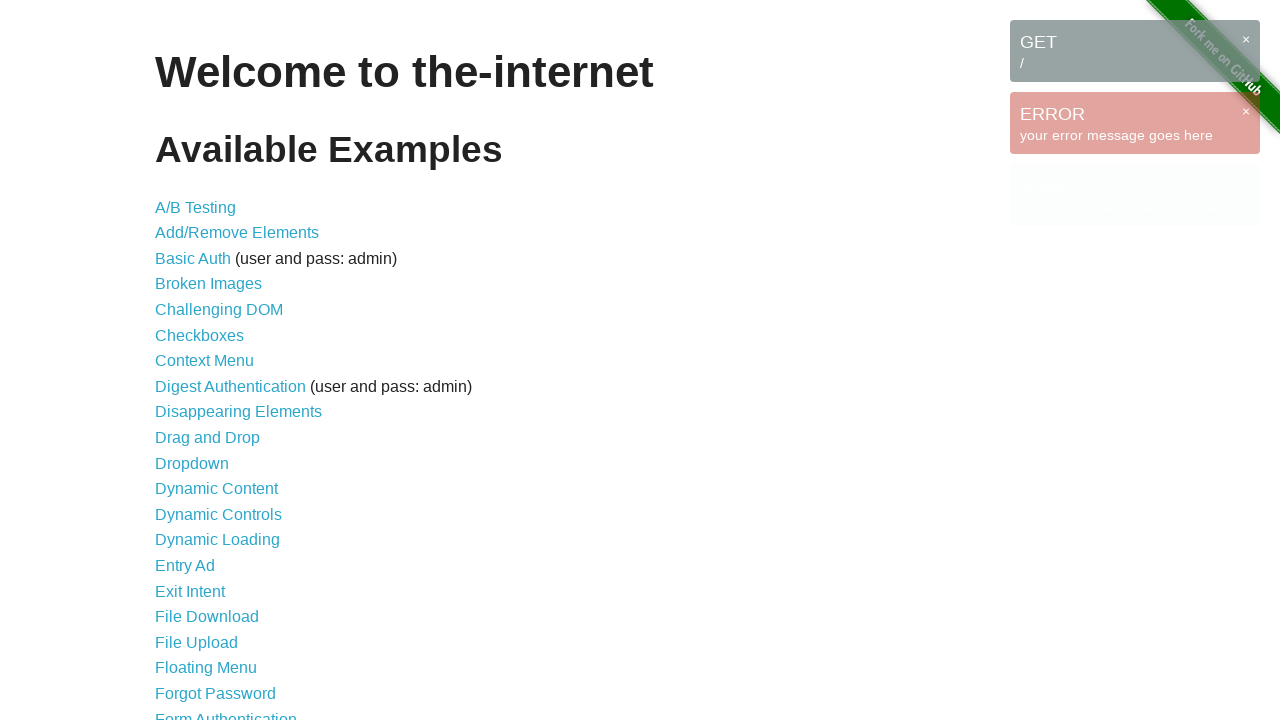

Displayed warning growl notification
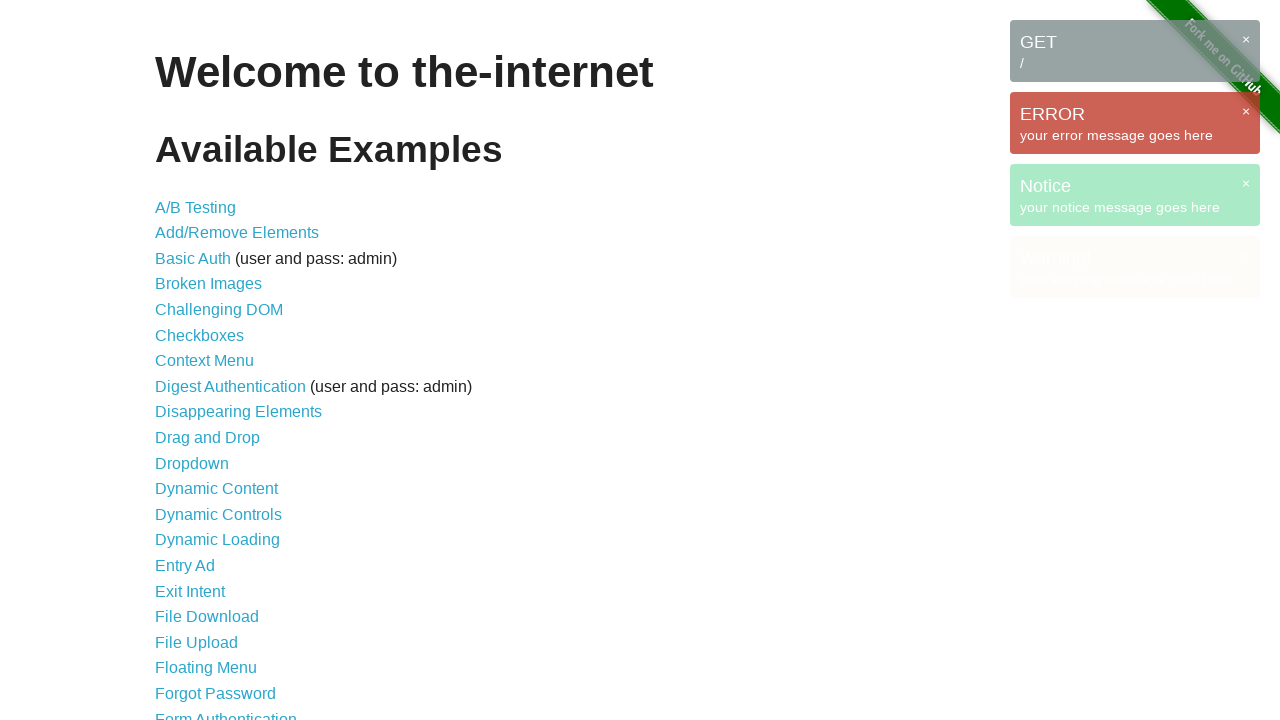

Waited 3 seconds to observe all growl notifications
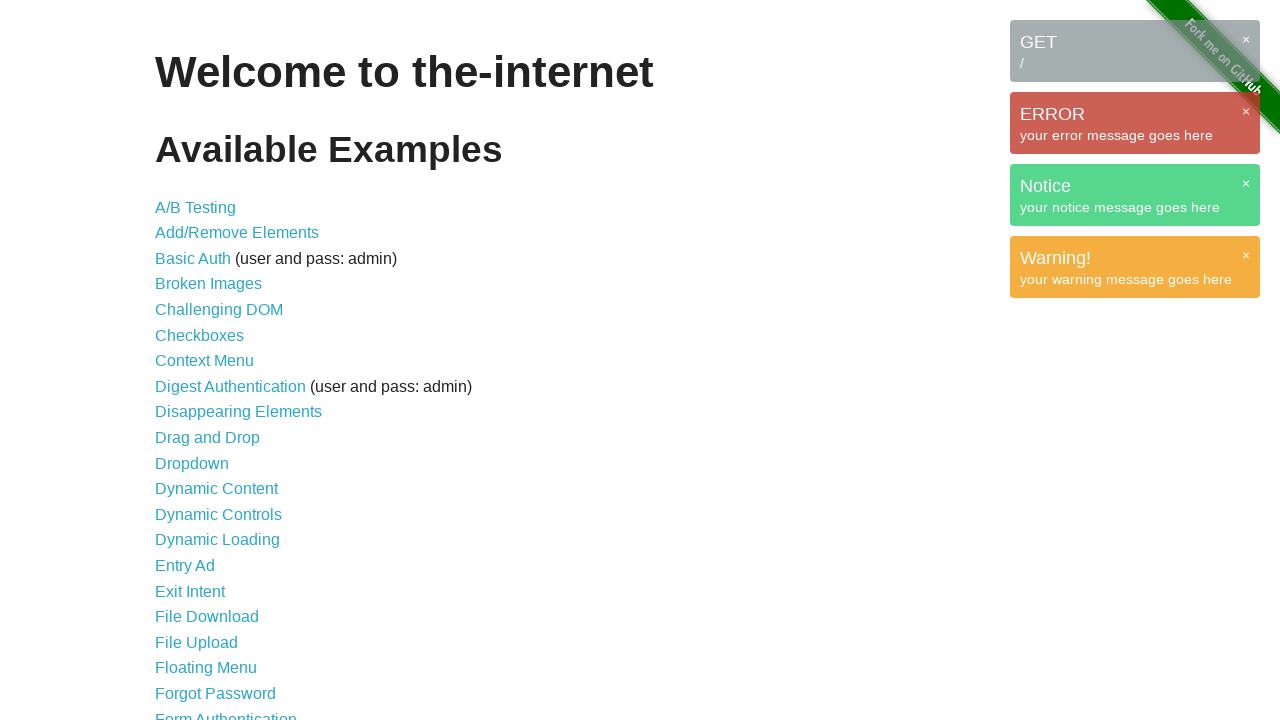

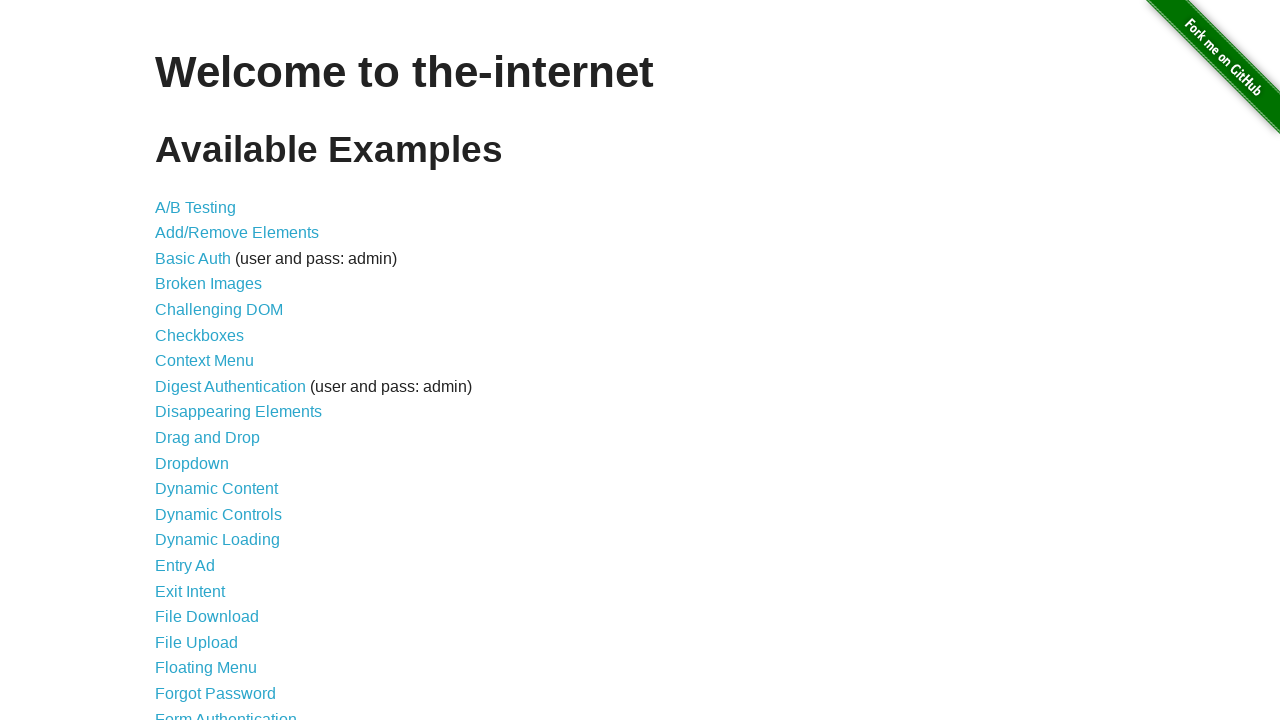